Tests keyboard actions on a text comparison tool by filling a textarea, selecting all text with Ctrl+A, copying with Ctrl+C, tabbing to the next field, and pasting with Ctrl+V

Starting URL: https://gotranscript.com/text-compare

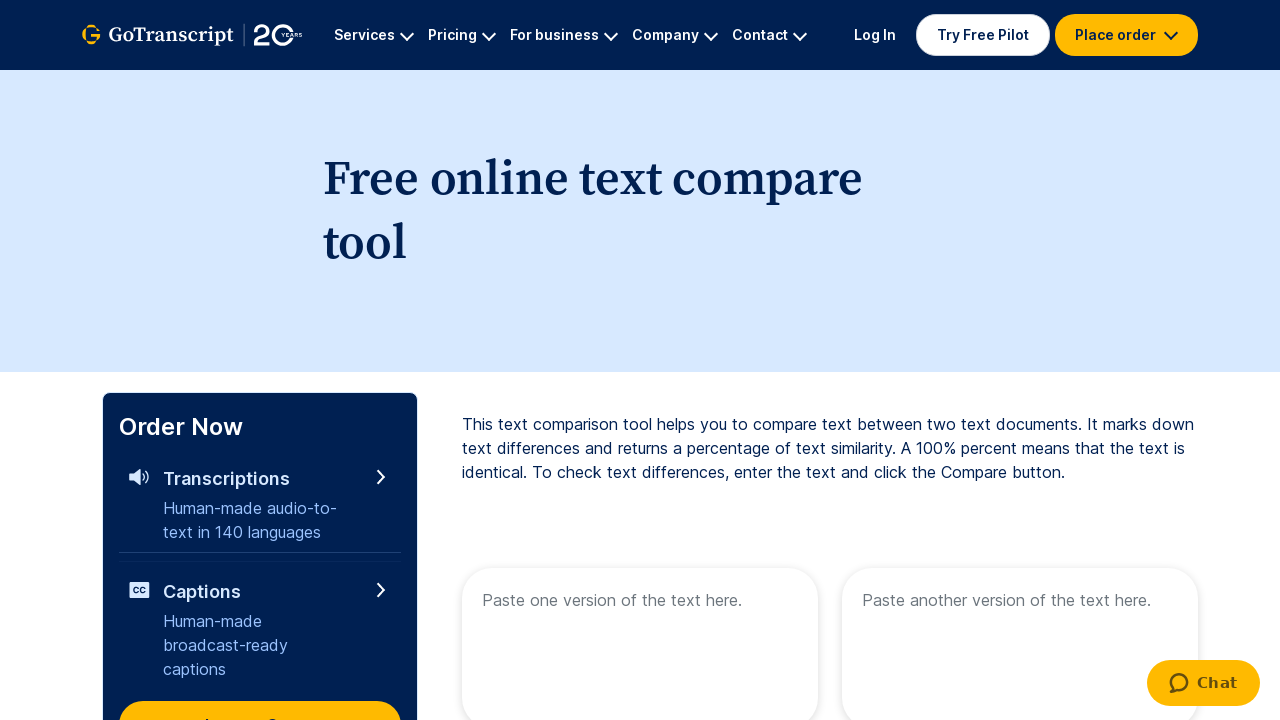

Pressed PageDown key
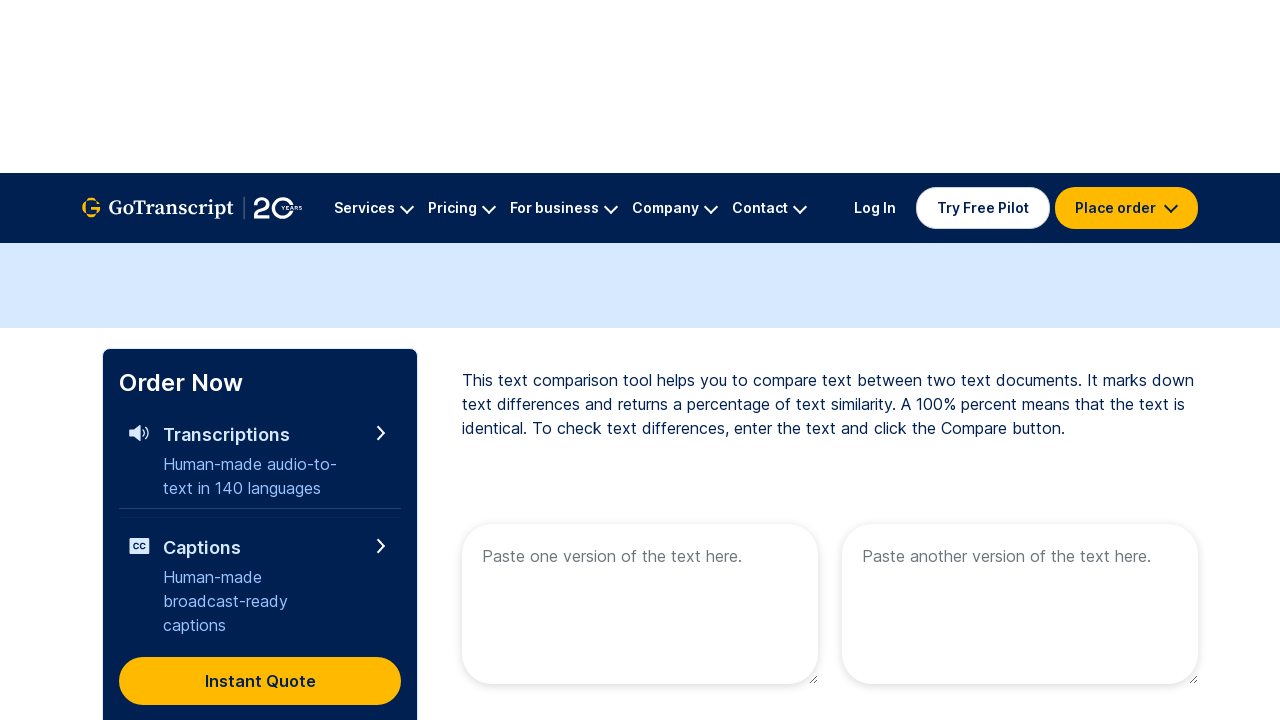

Filled first textarea with 'I am Learning Playwright' on textarea[name="text1"]
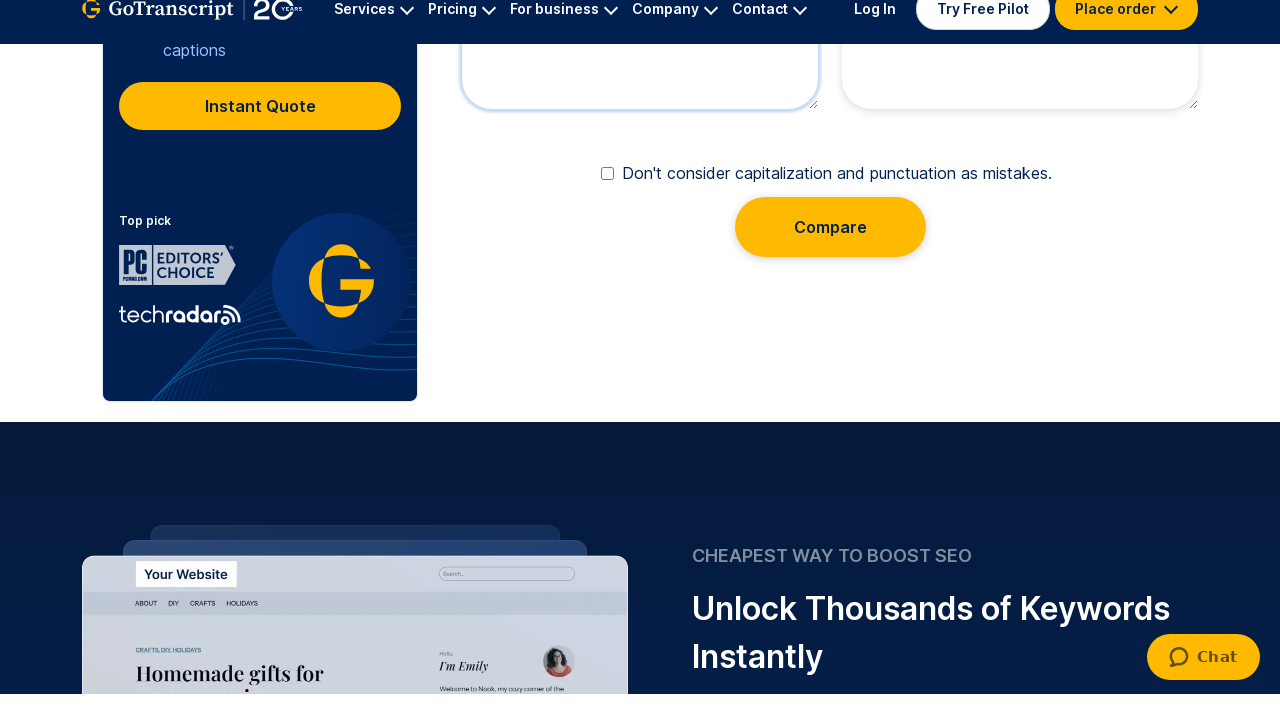

Selected all text in textarea using Ctrl+A
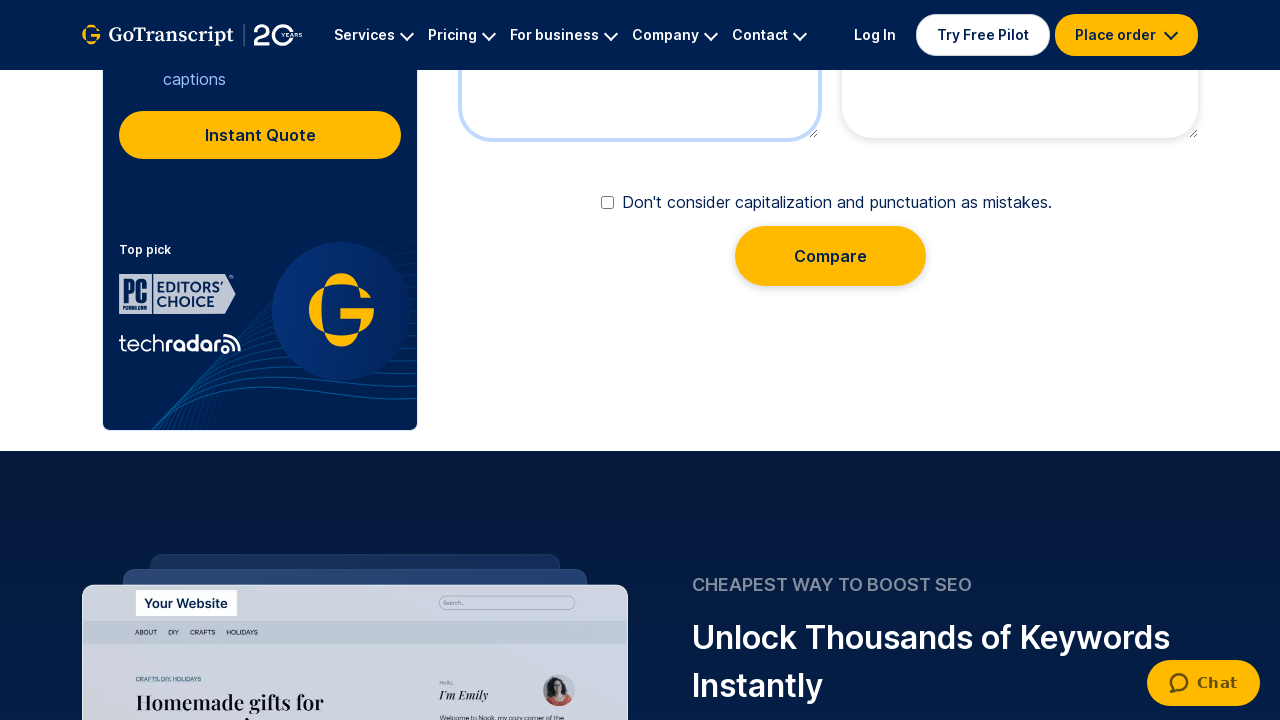

Copied selected text using Ctrl+C
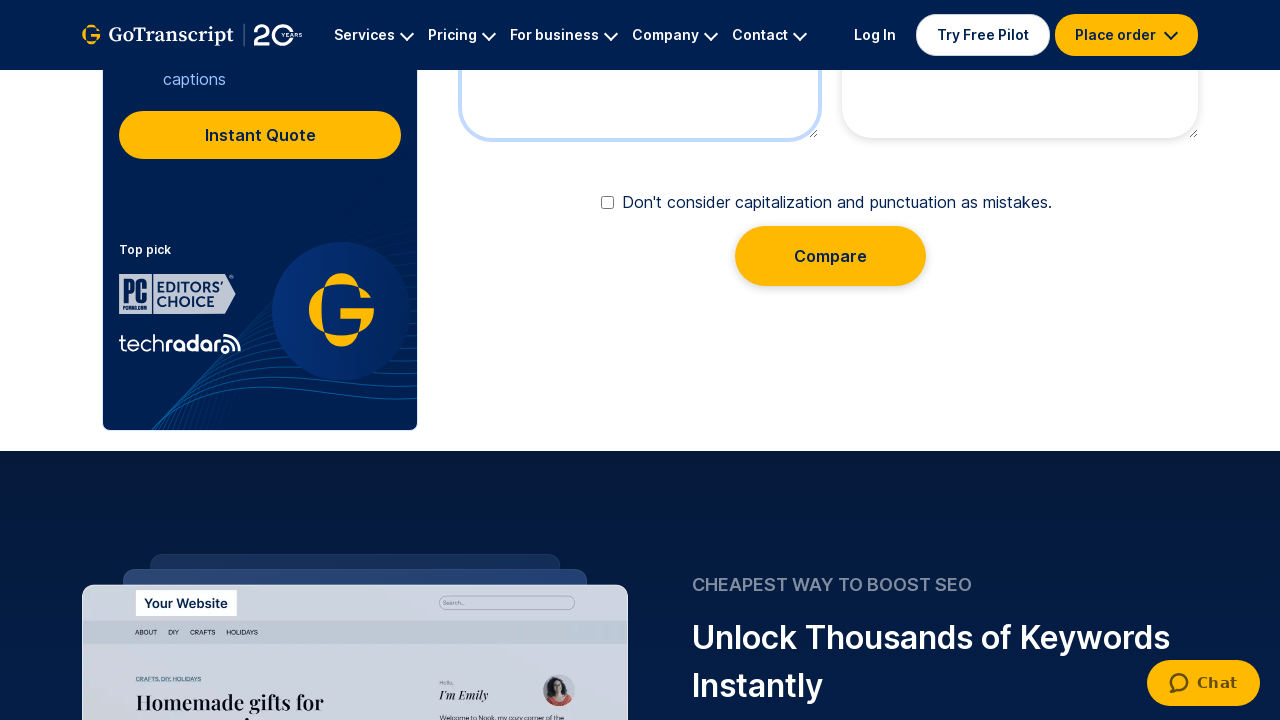

Pressed Tab key to move to next field
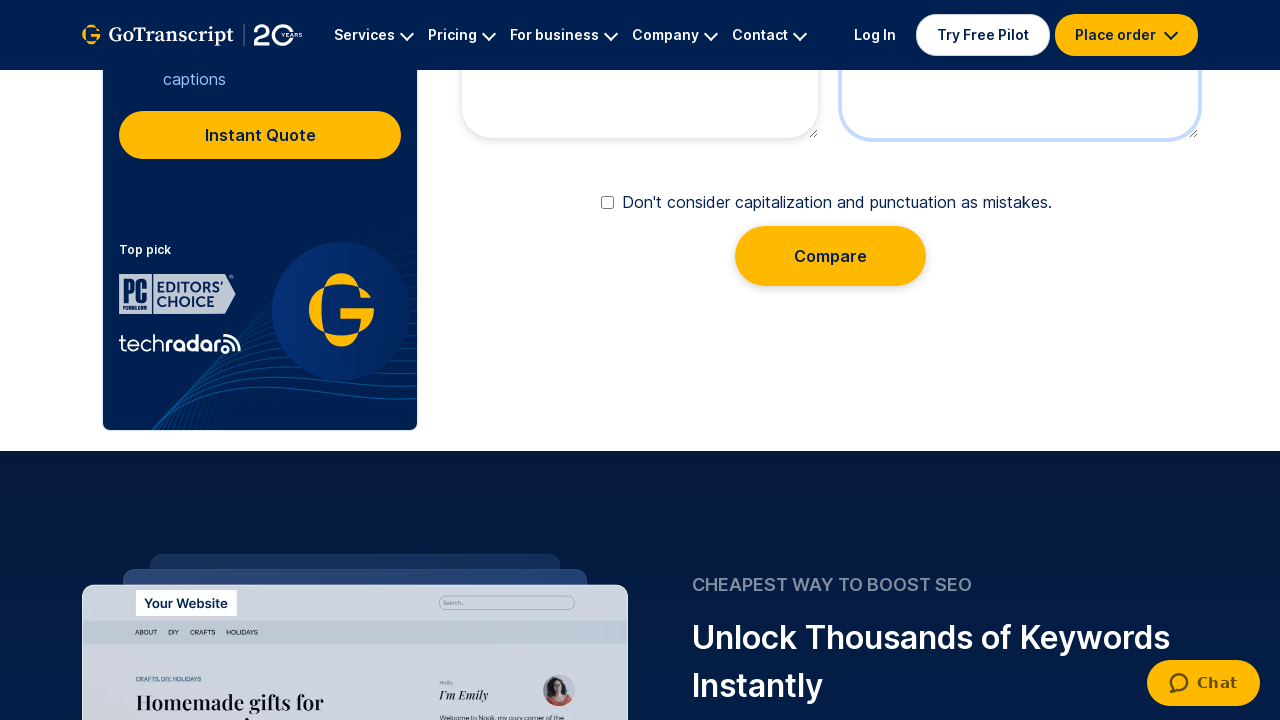

Pasted copied text using Ctrl+V
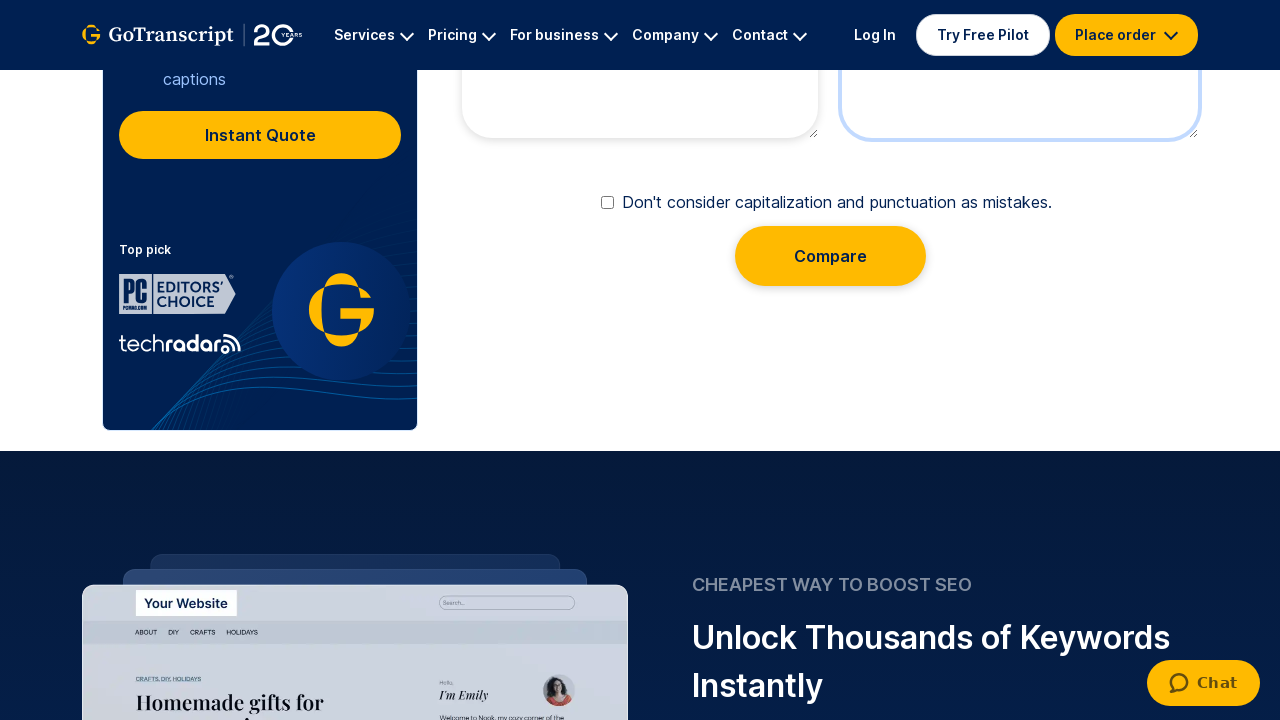

Waited 4 seconds for action to complete
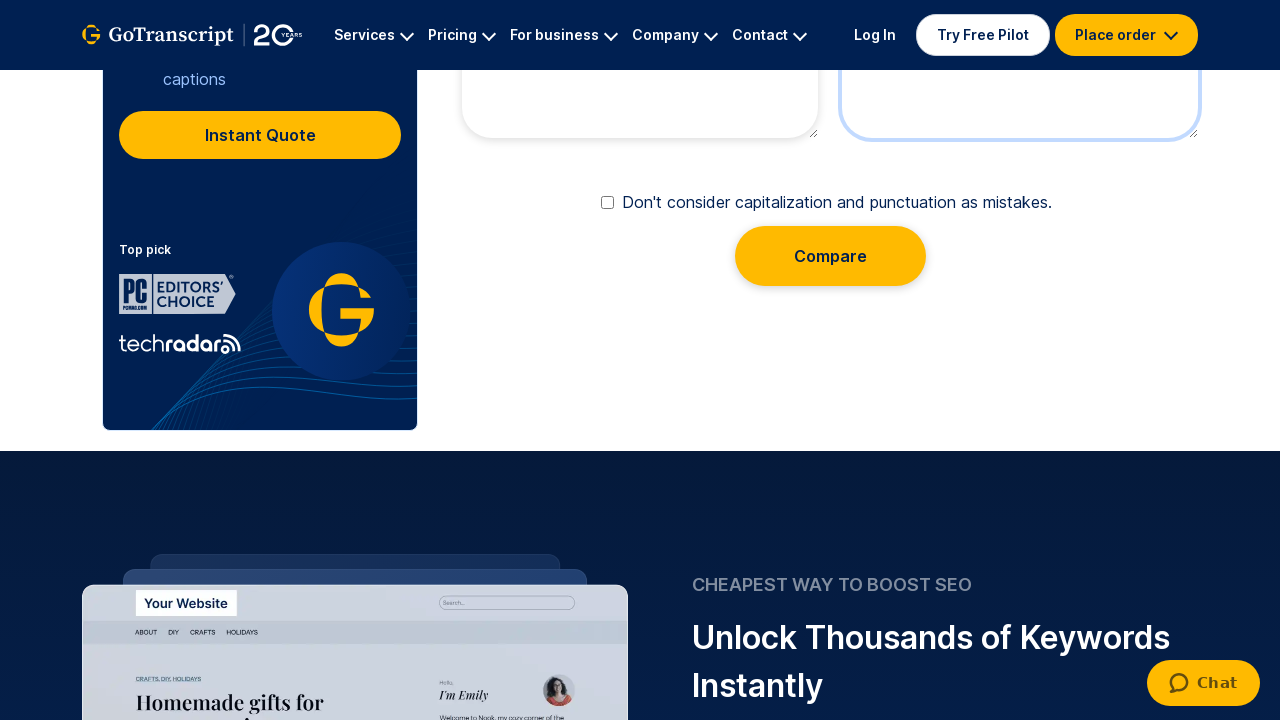

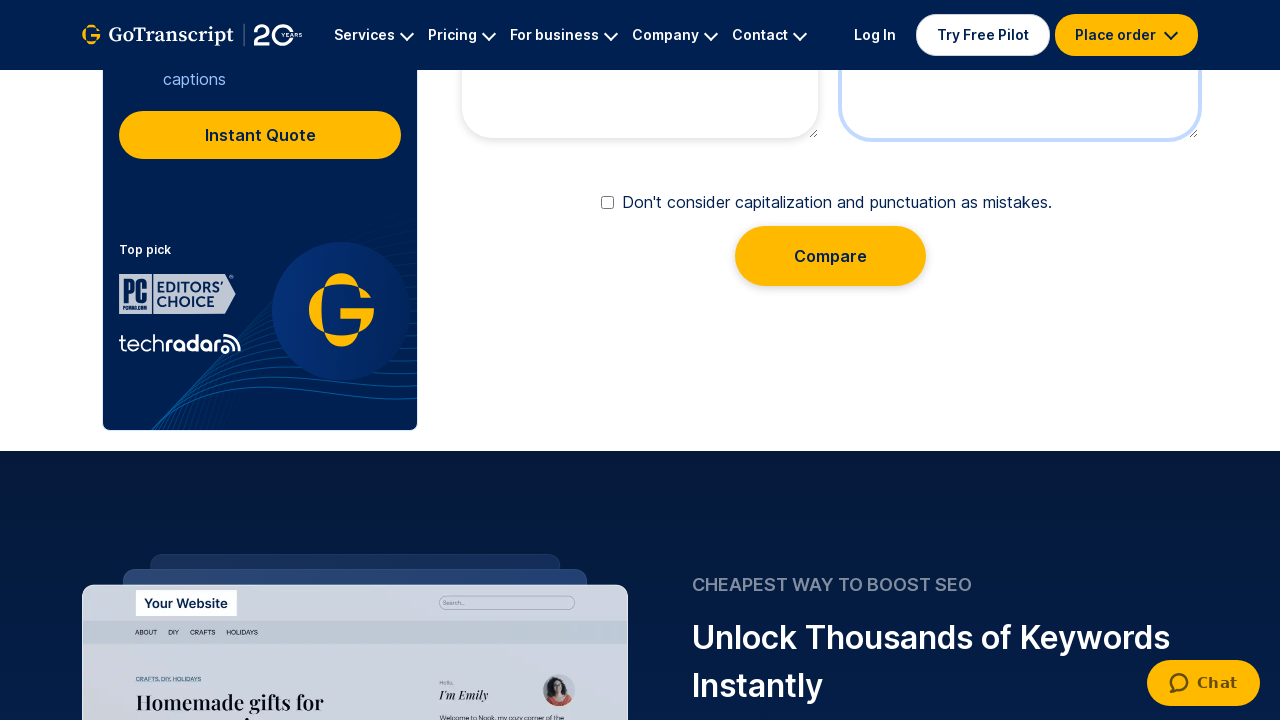